Tests dynamic click functionality by clicking the third button and verifying the confirmation message

Starting URL: https://demoqa.com/buttons

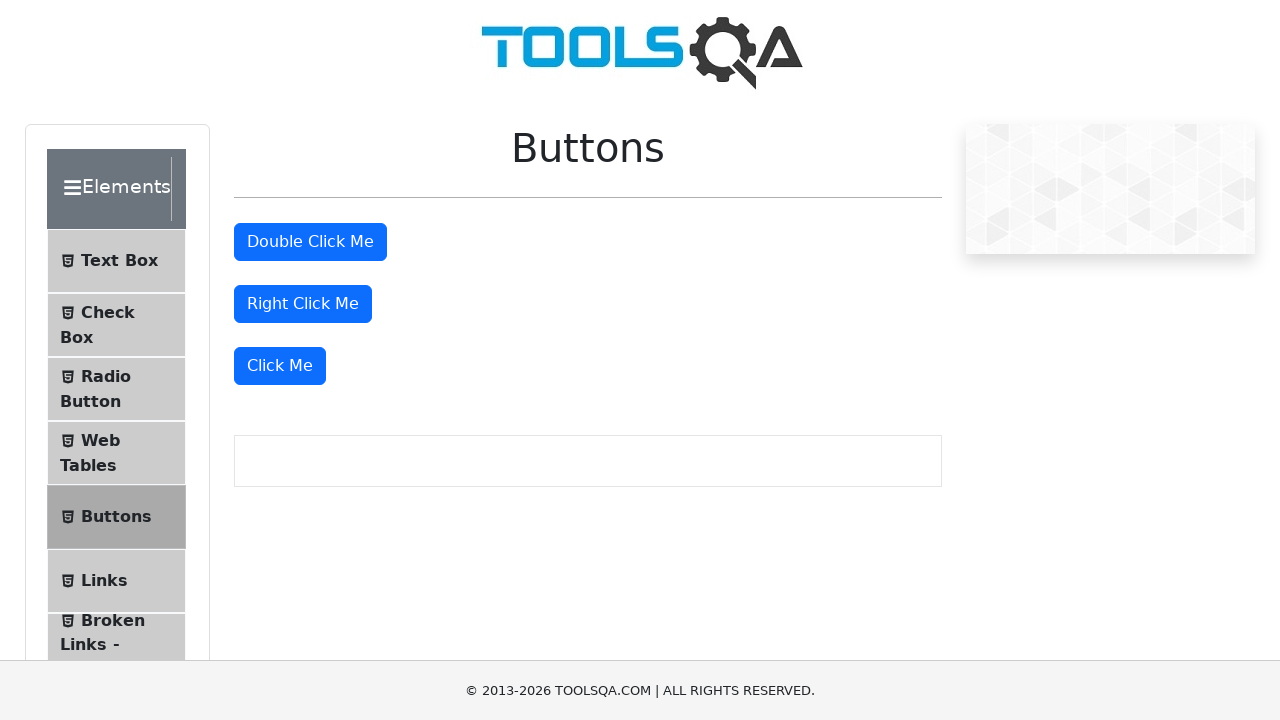

Clicked the dynamic click button at (280, 366) on xpath=//button[text()='Click Me']
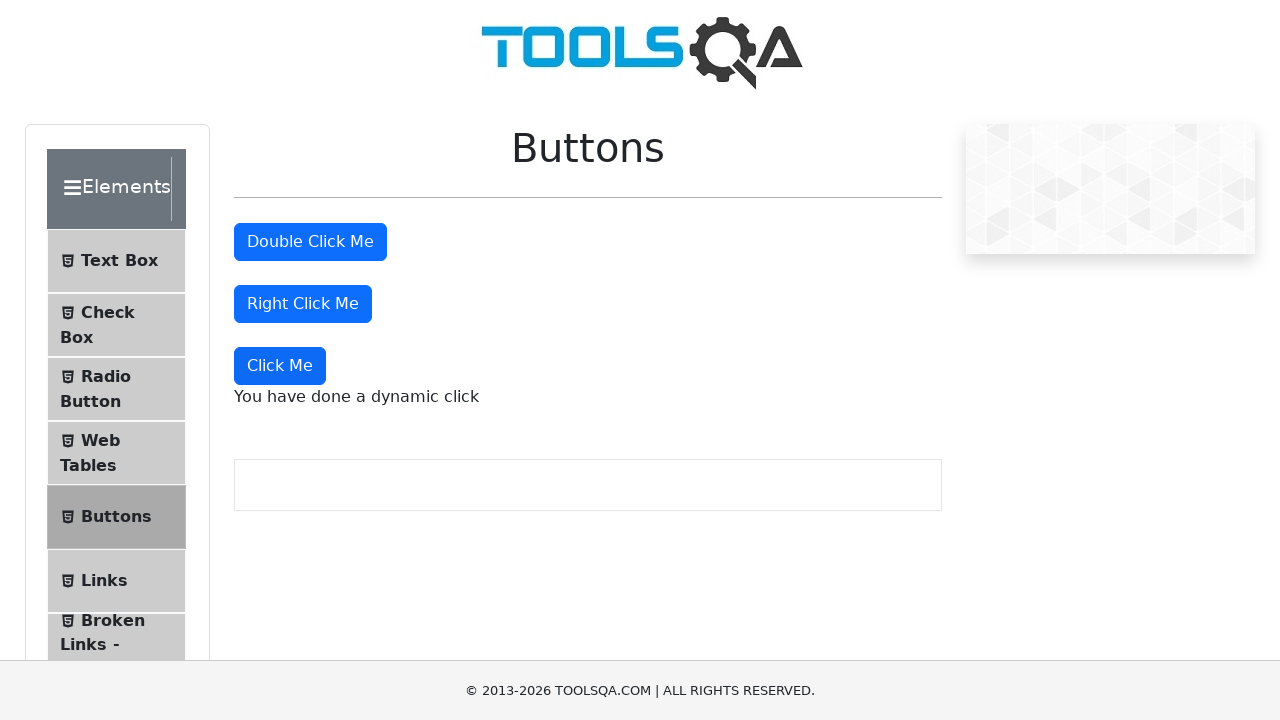

Verified dynamic click confirmation message appeared
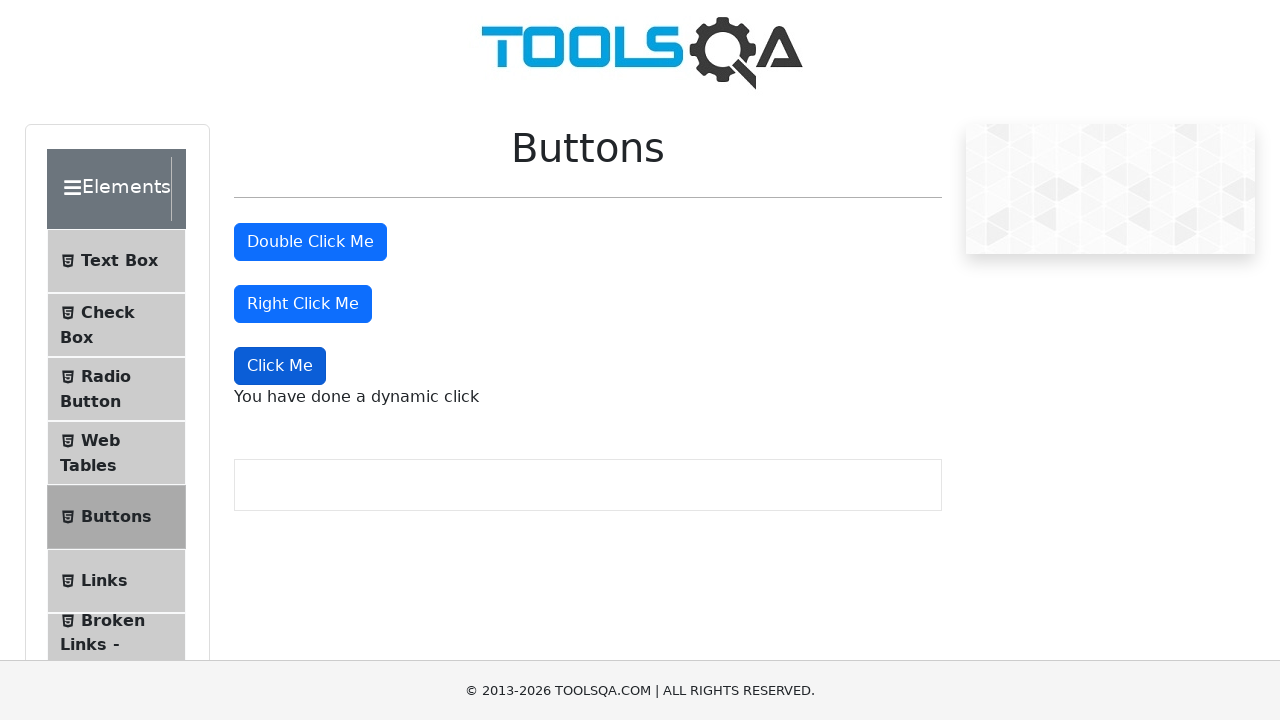

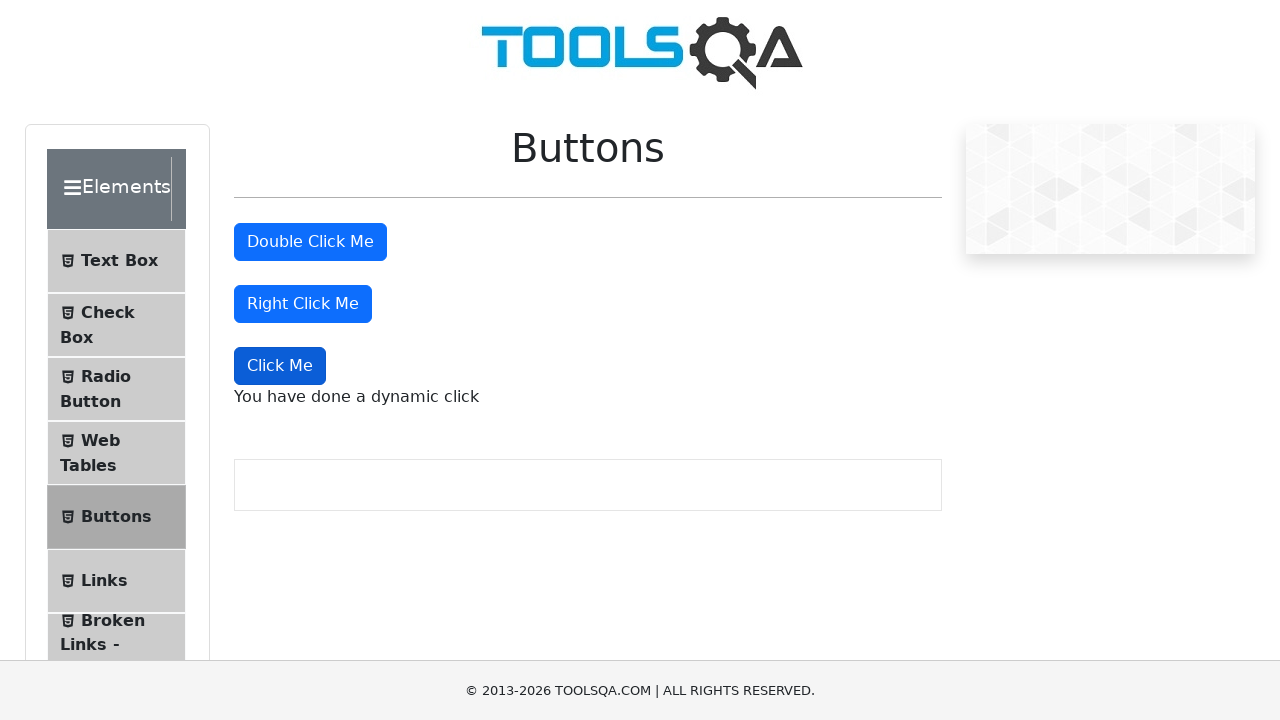